Scrolls to a table on the page and verifies table structure by counting rows and columns, then reads content from the third row

Starting URL: https://rahulshettyacademy.com/AutomationPractice/

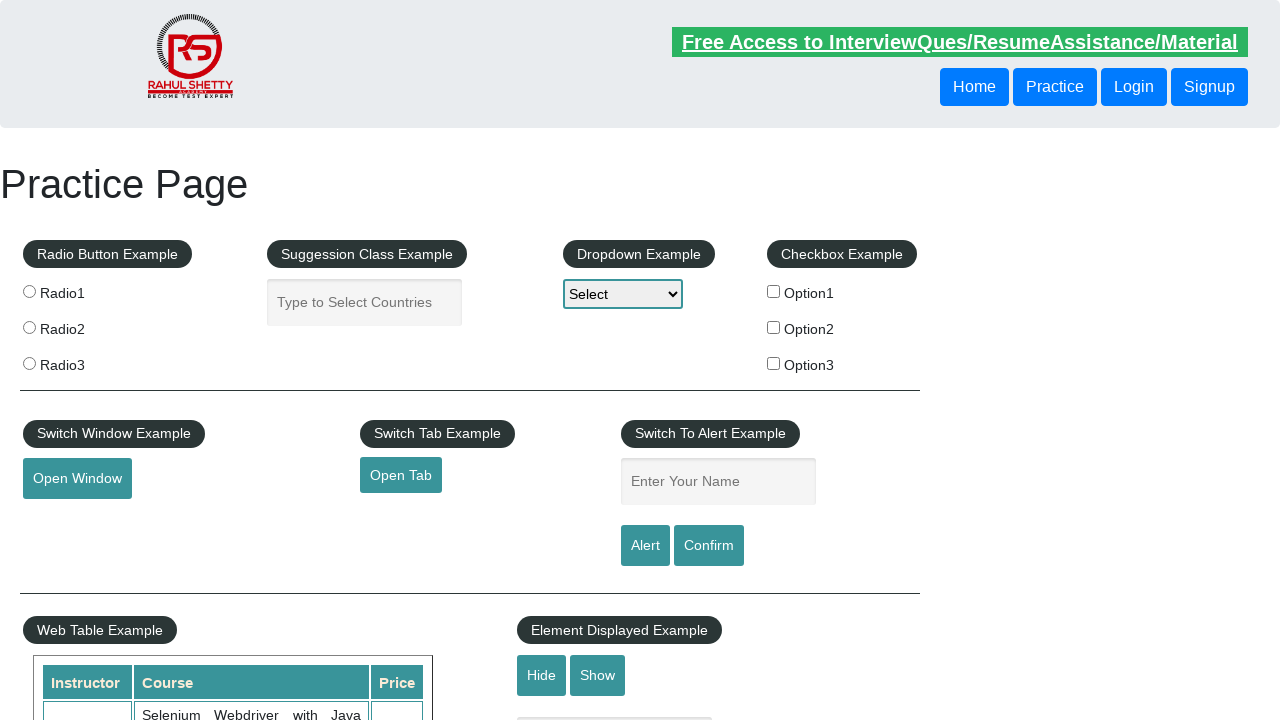

Scrolled down by 580 pixels to locate the table
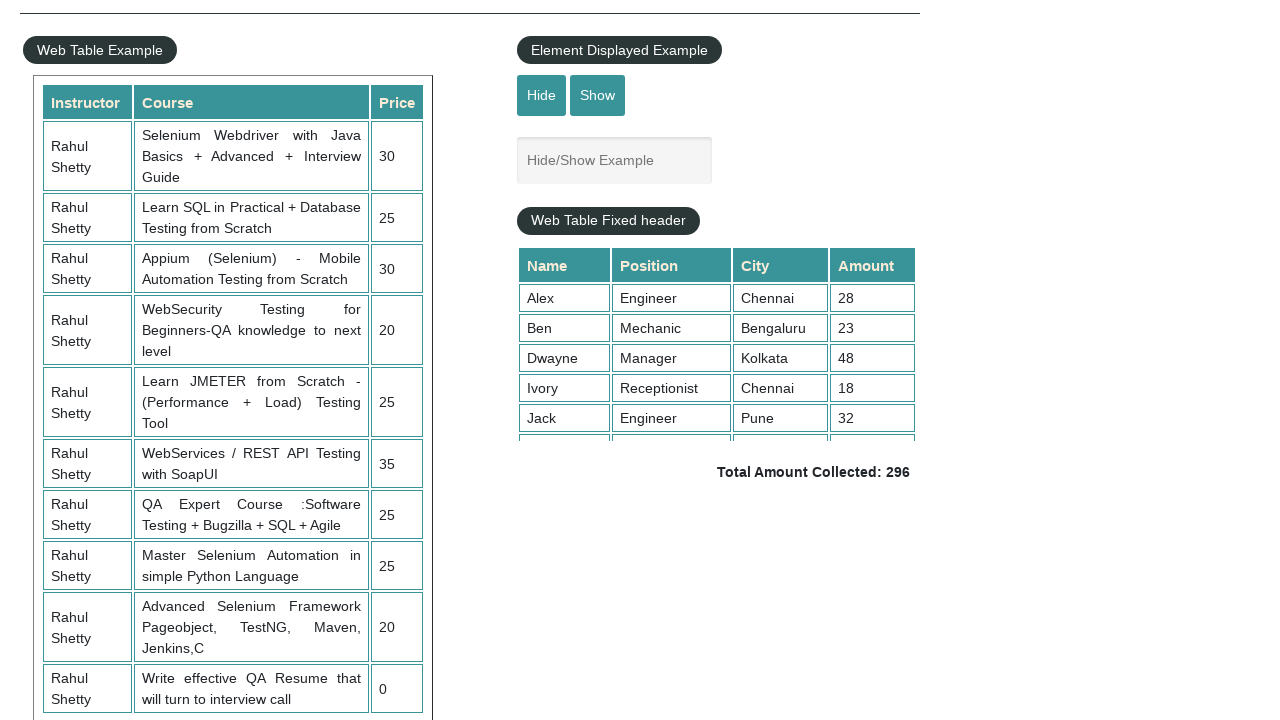

Table with class 'table-display' is now visible
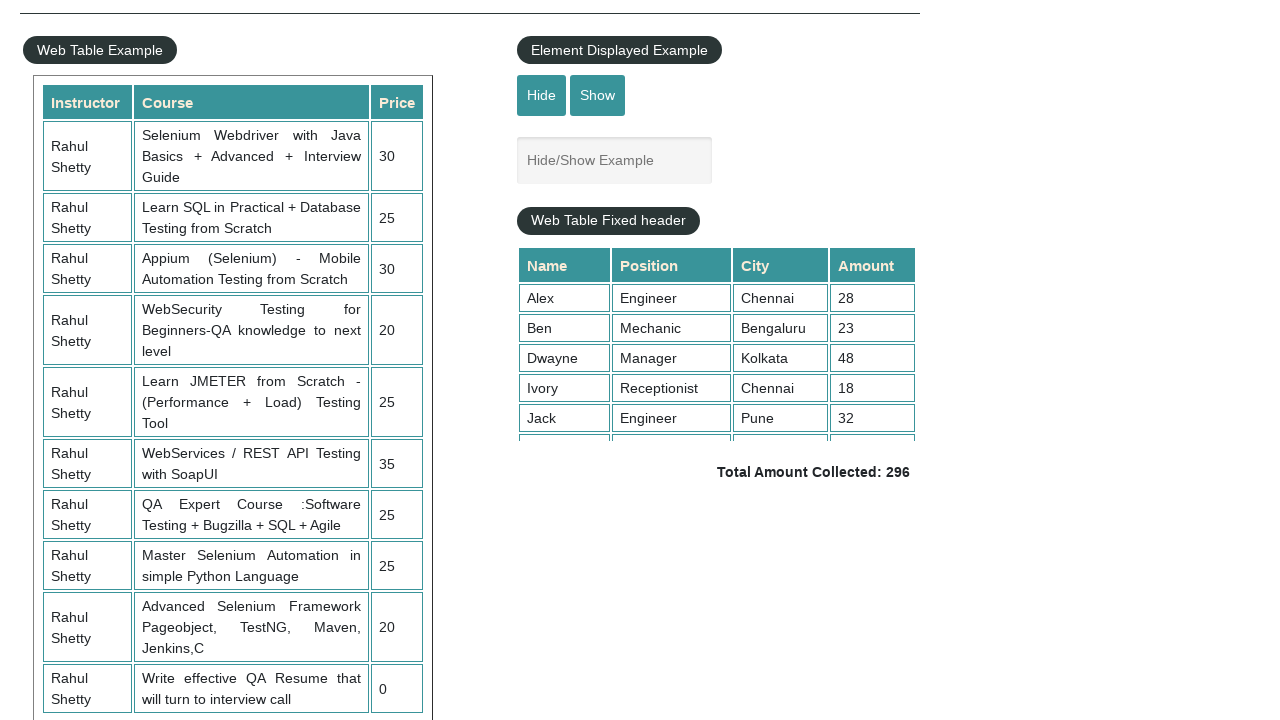

Located table rows - count: 11
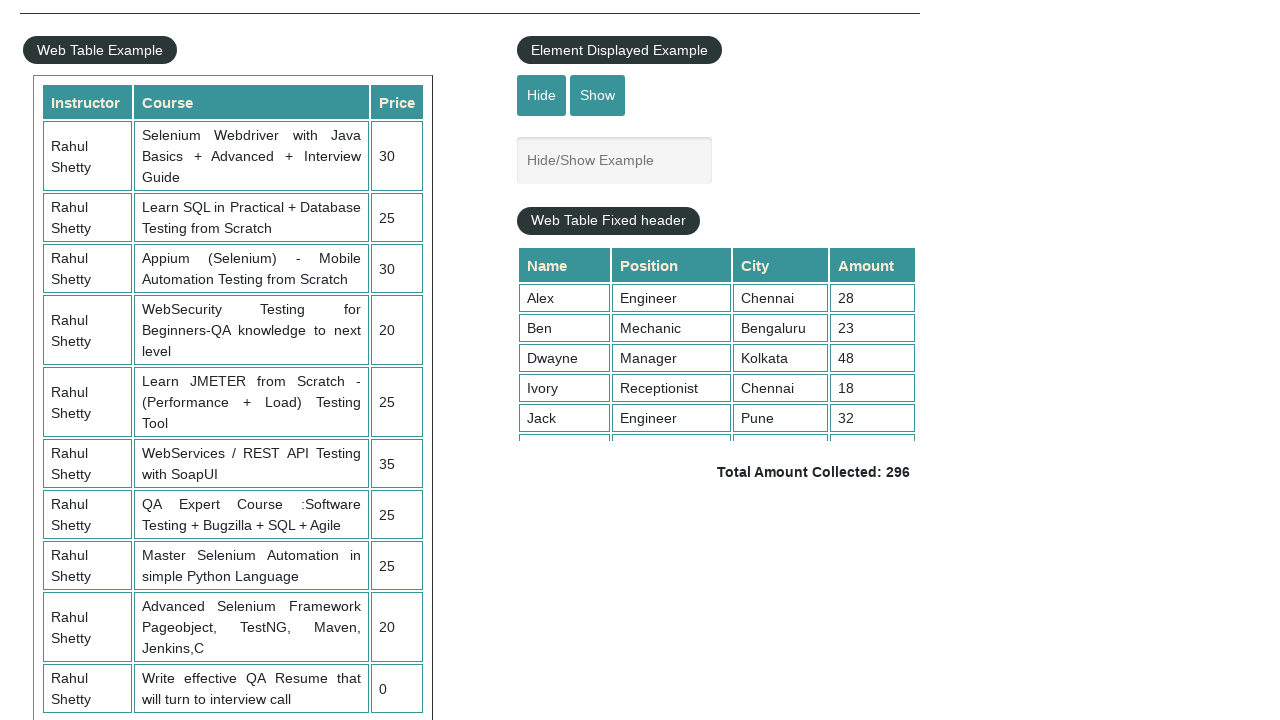

Located table column headers - count: 3
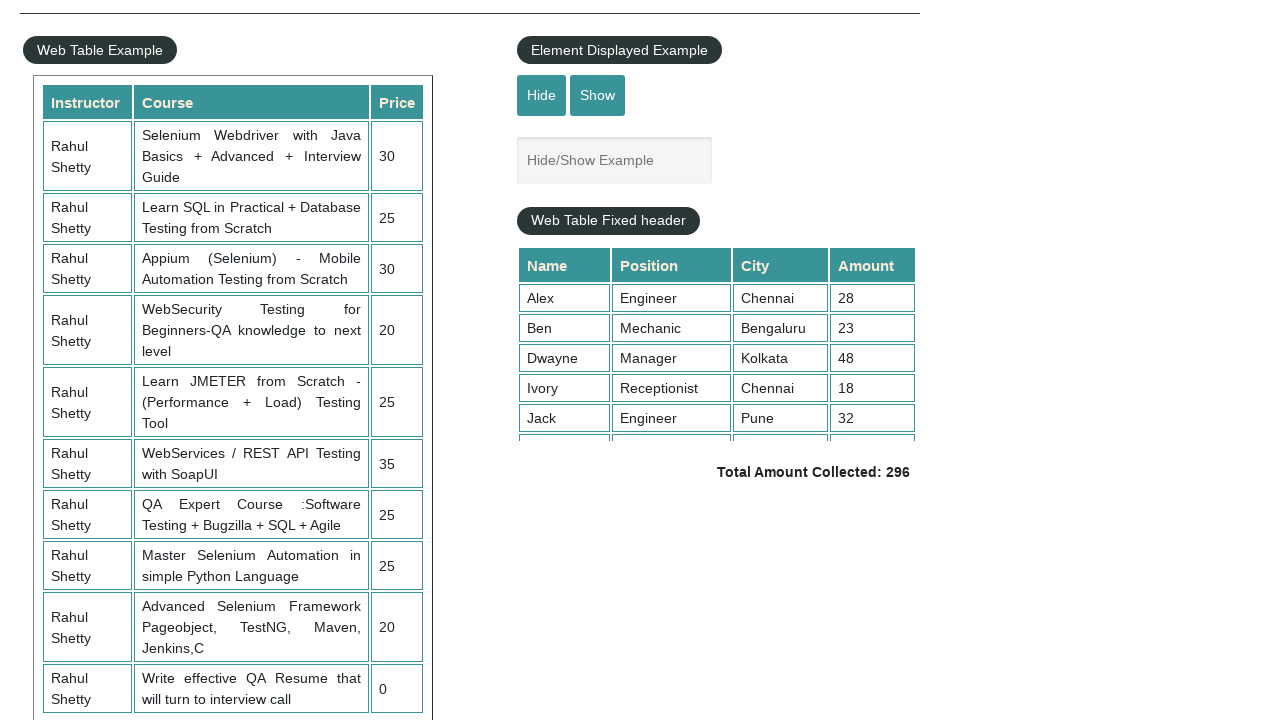

Retrieved all cells from third row - cell count: 3
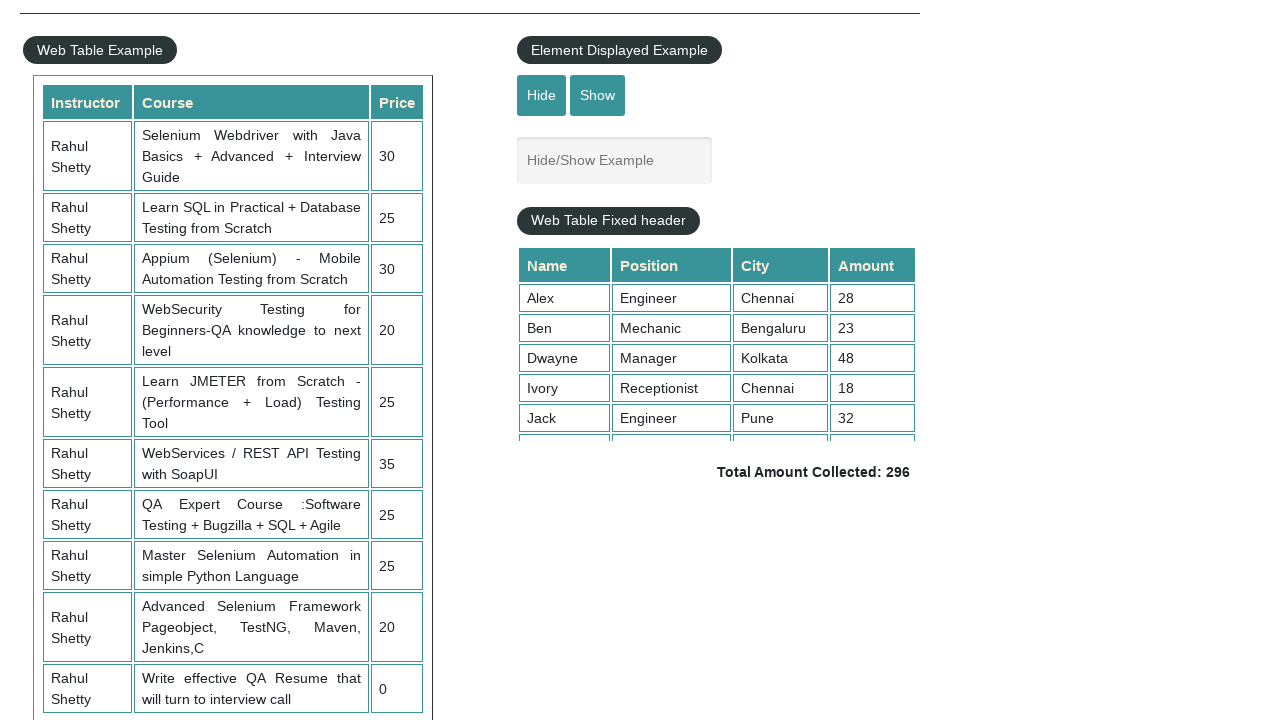

Extracted and printed text content from all cells in third row
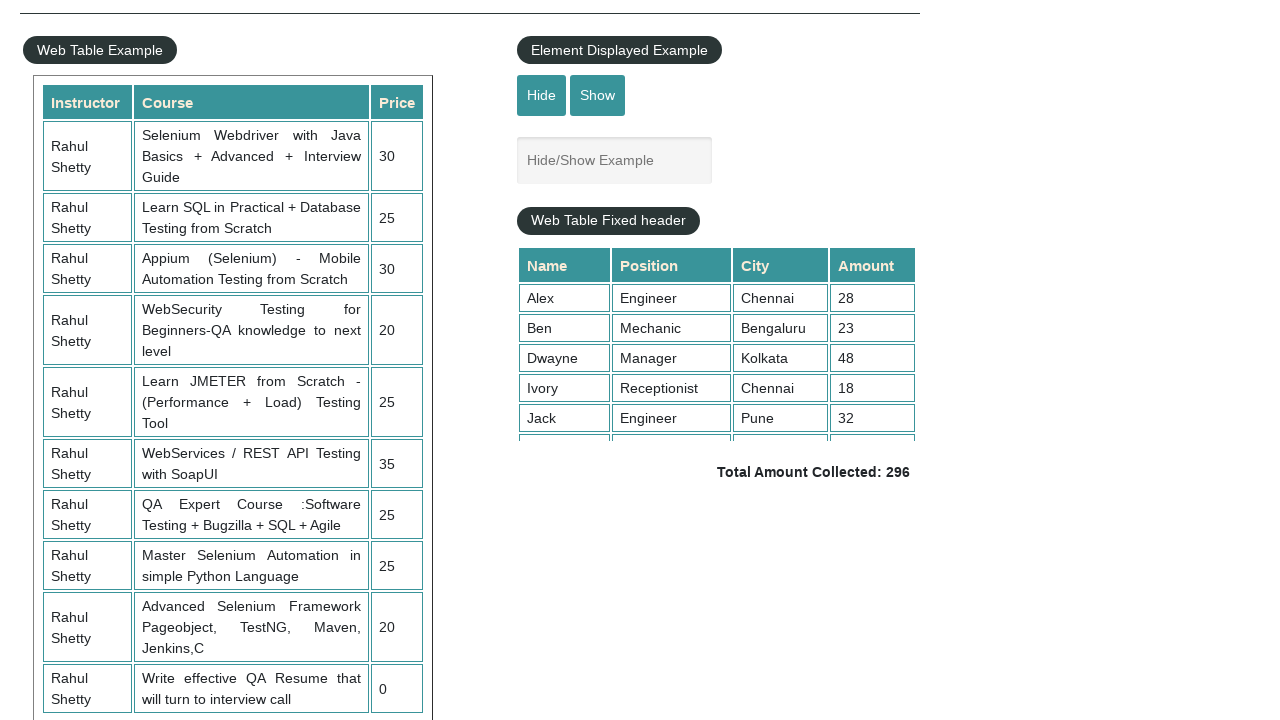

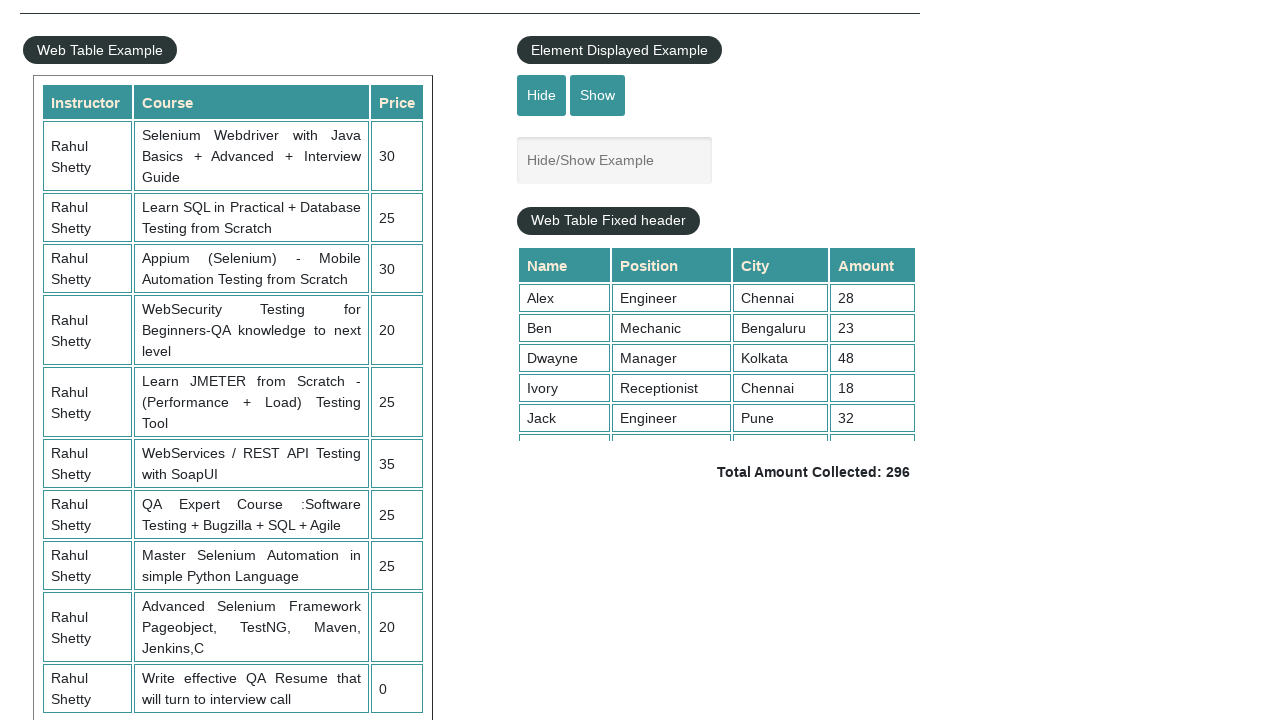